Tests nested menu navigation by hovering through Main Item 2, its sub-list, and clicking on Sub Sub Item 1

Starting URL: https://demoqa.com/menu#

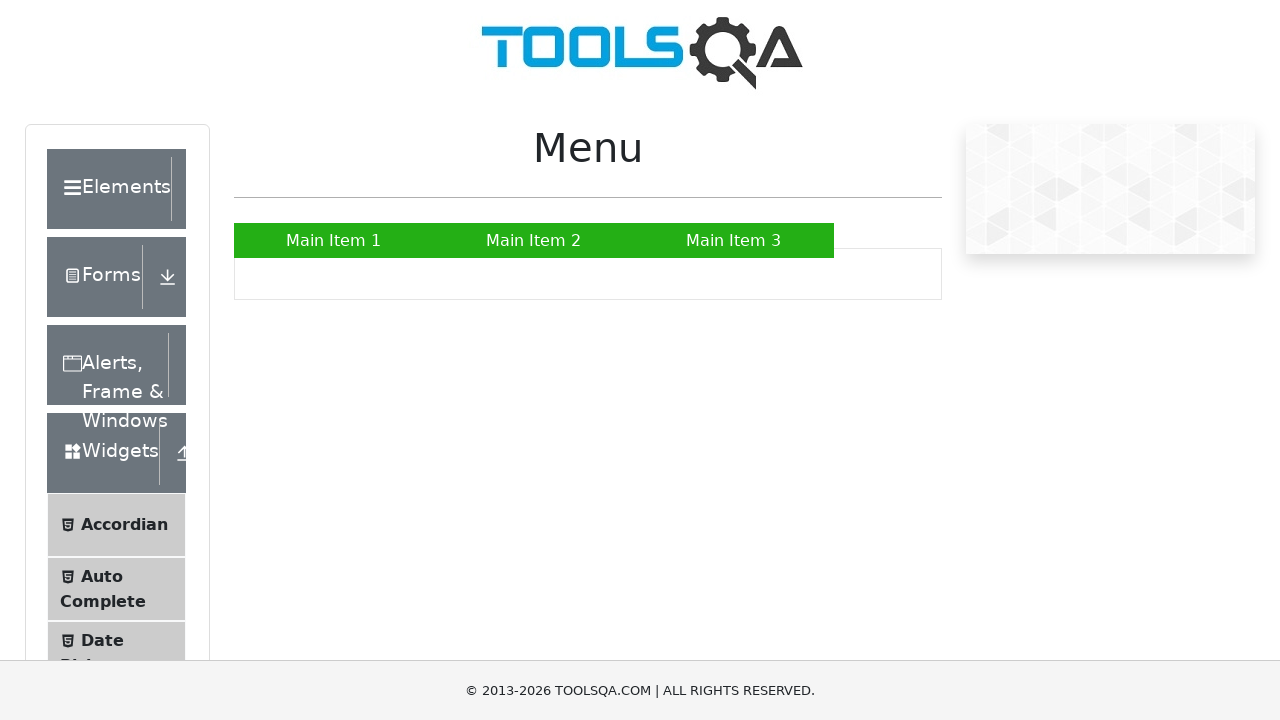

Scrolled down 300px to make menu visible
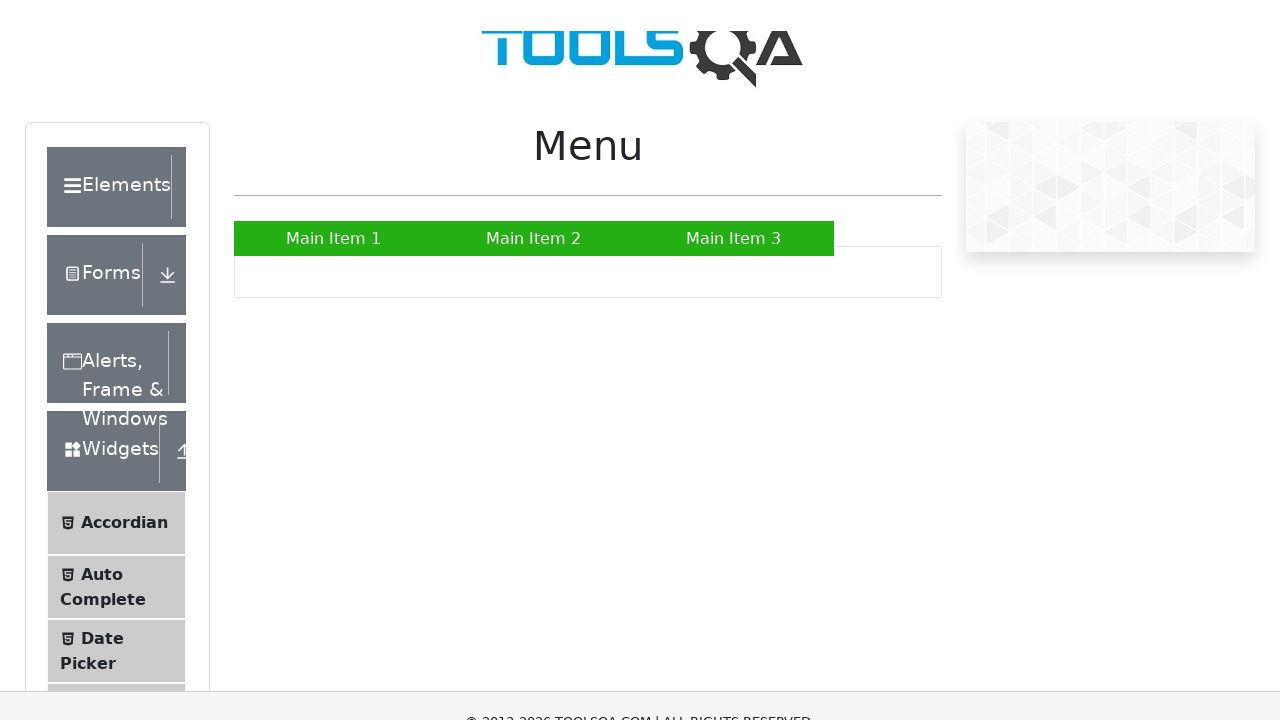

Hovered over Main Item 2 to open submenu at (534, 240) on xpath=//a[contains(text(),'Main Item 2')]
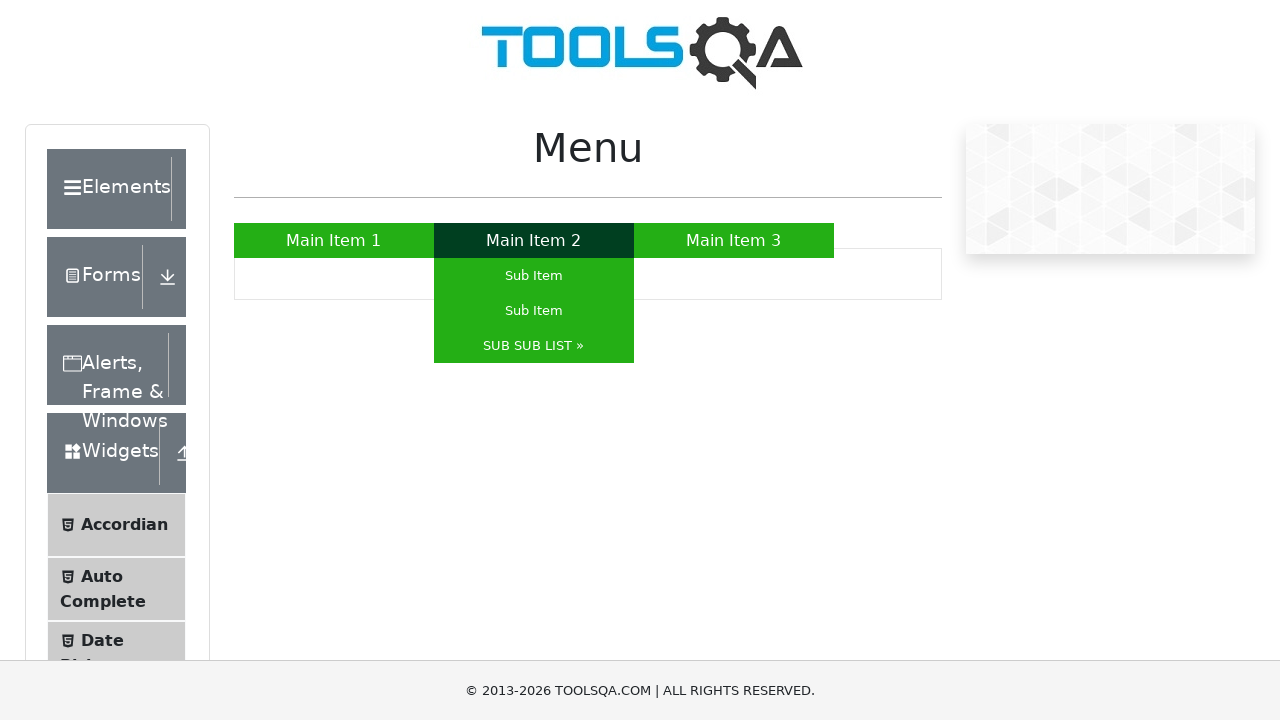

Hovered over SUB SUB LIST submenu to reveal nested items at (534, 346) on xpath=//a[contains(text(),'SUB SUB LIST »')]
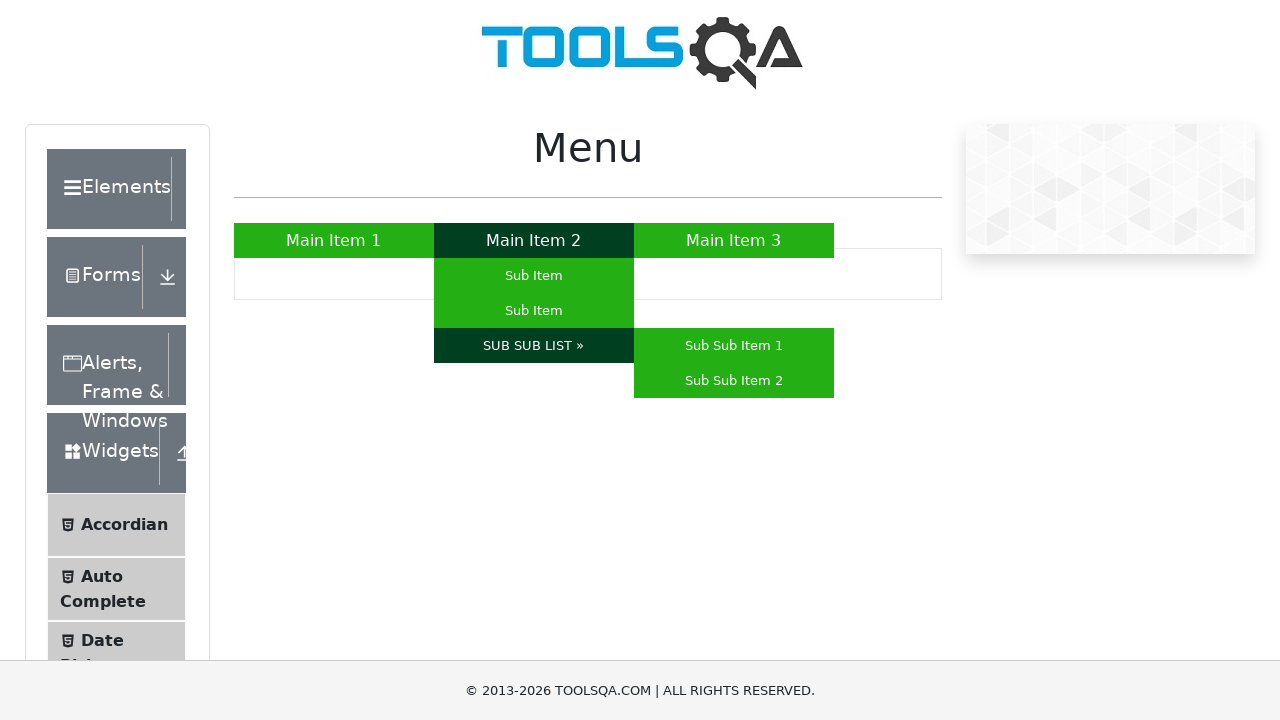

Hovered over Sub Sub Item 1 at (734, 346) on xpath=//a[contains(text(),'Sub Sub Item 1')]
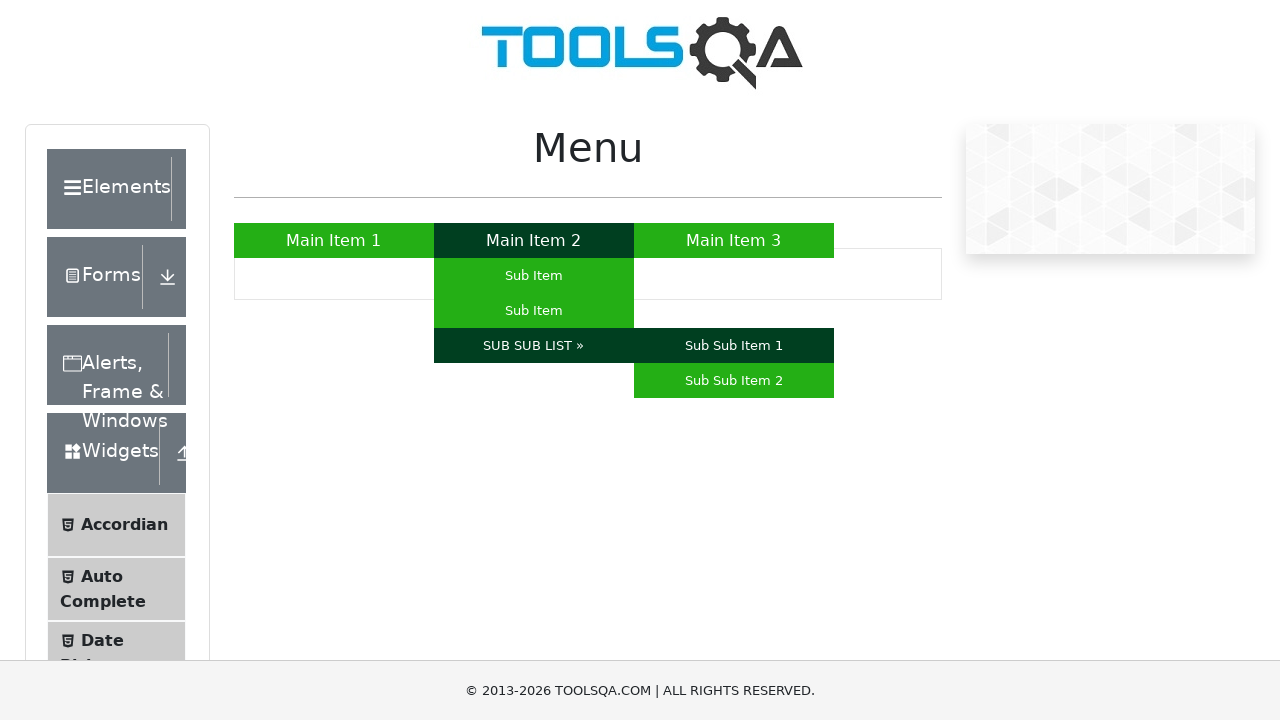

Clicked on Sub Sub Item 1 at (734, 346) on xpath=//a[contains(text(),'Sub Sub Item 1')]
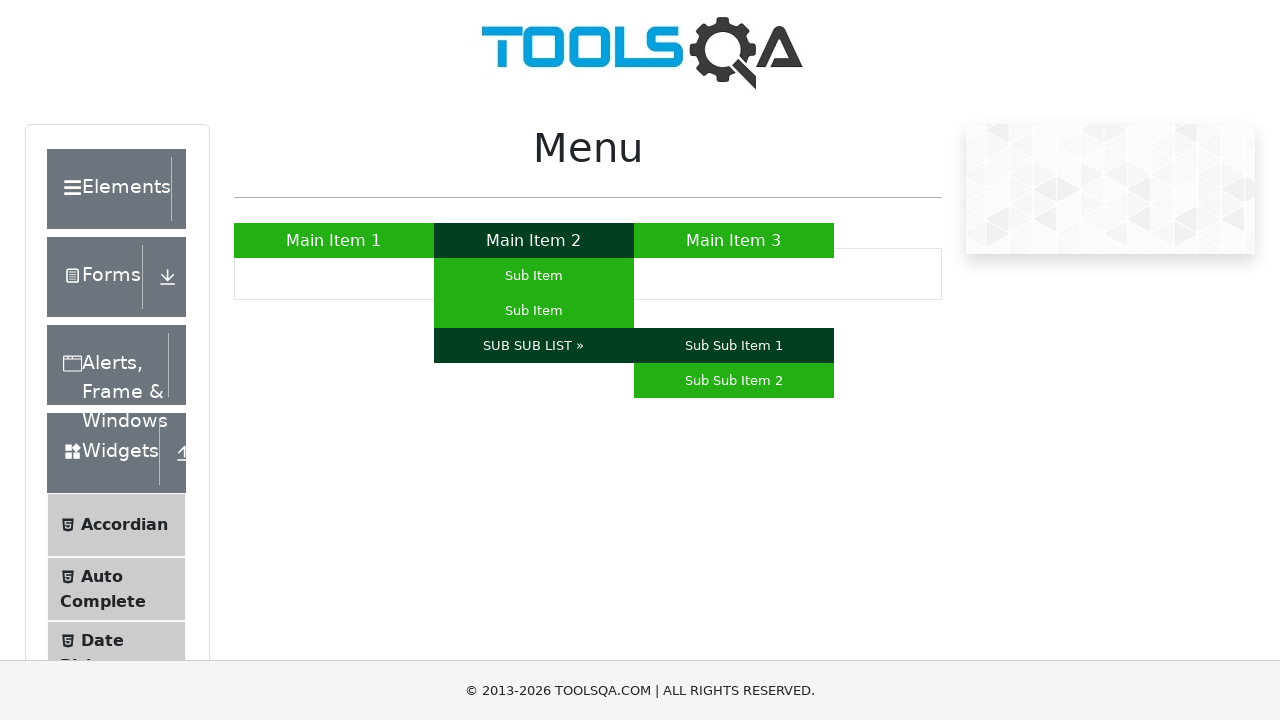

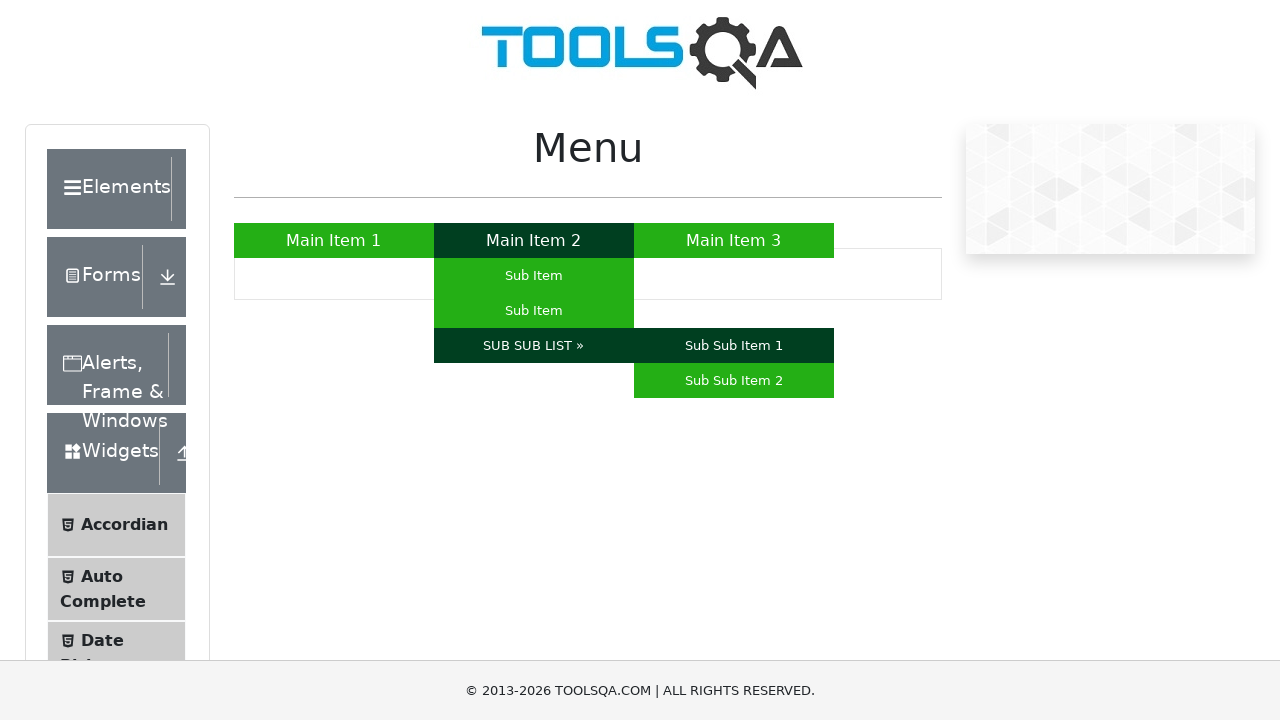